Tests a simple registration form by filling in first name, last name, email, and phone number fields, then submitting the form and handling the confirmation alert.

Starting URL: https://v1.training-support.net/selenium/simple-form

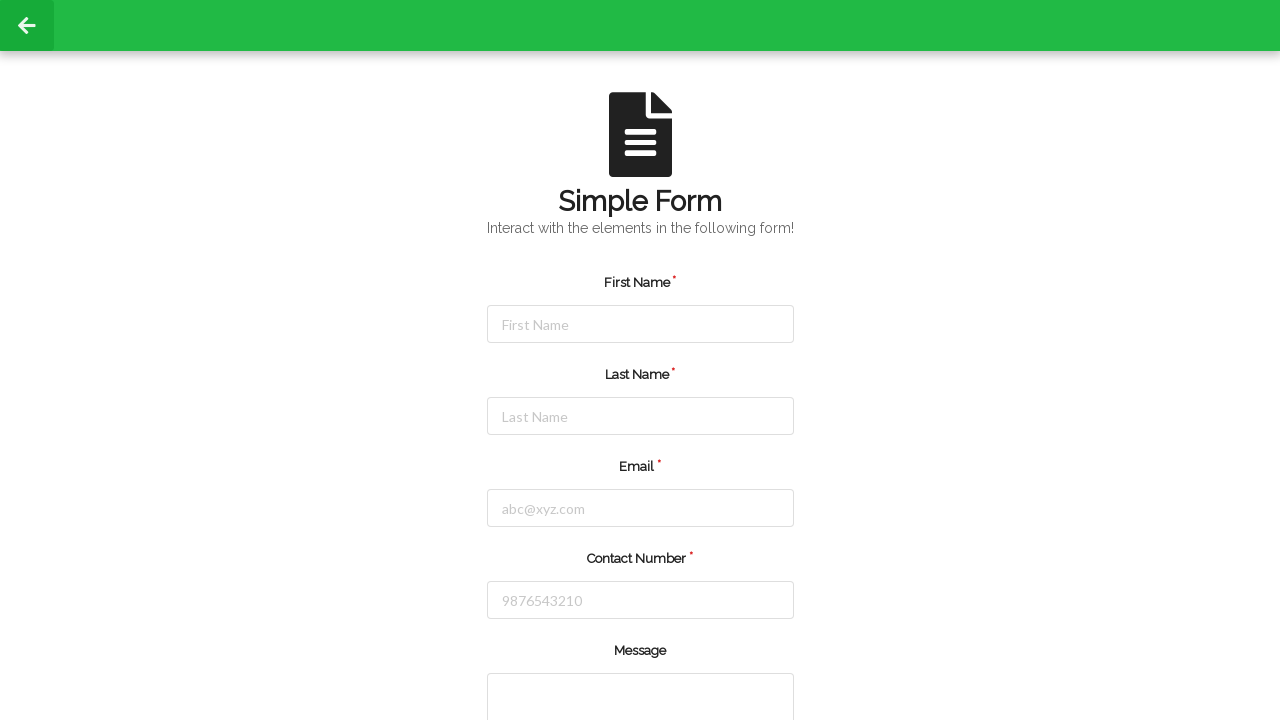

Filled first name field with 'Michael' on #firstName
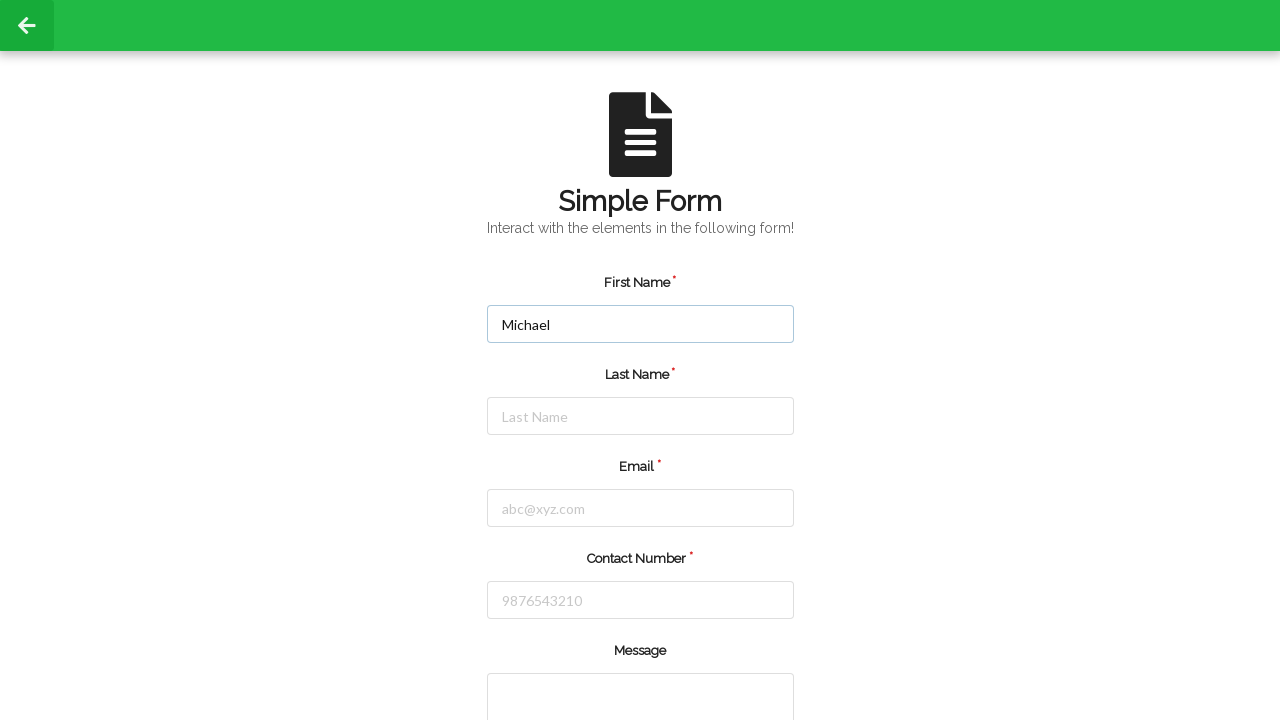

Filled last name field with 'Johnson' on #lastName
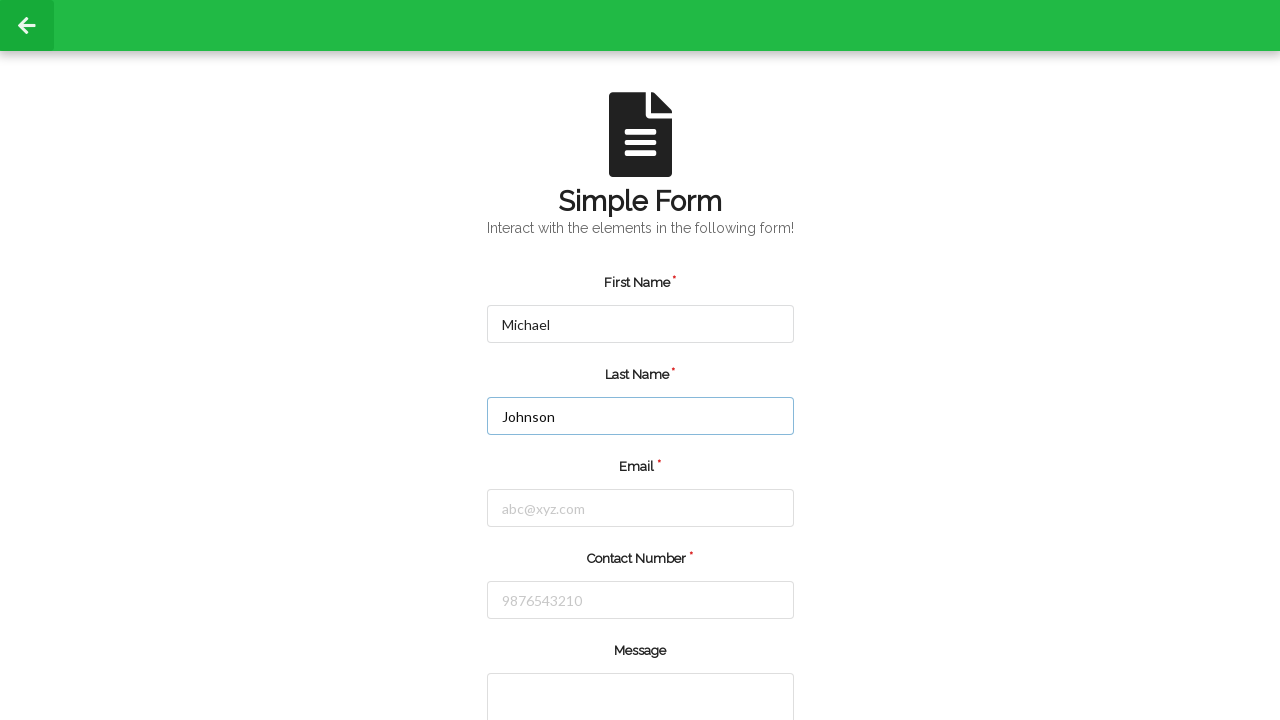

Filled email field with 'michael.johnson@testmail.com' on #email
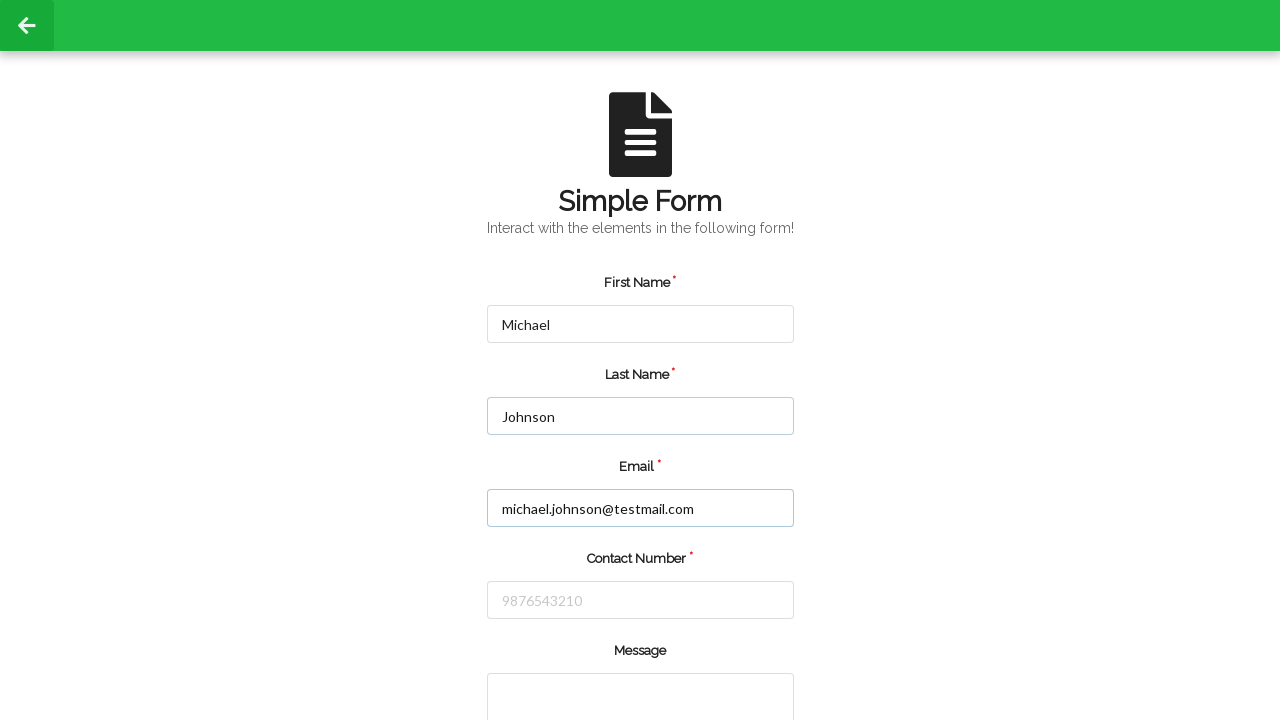

Filled phone number field with '5551234567' on #number
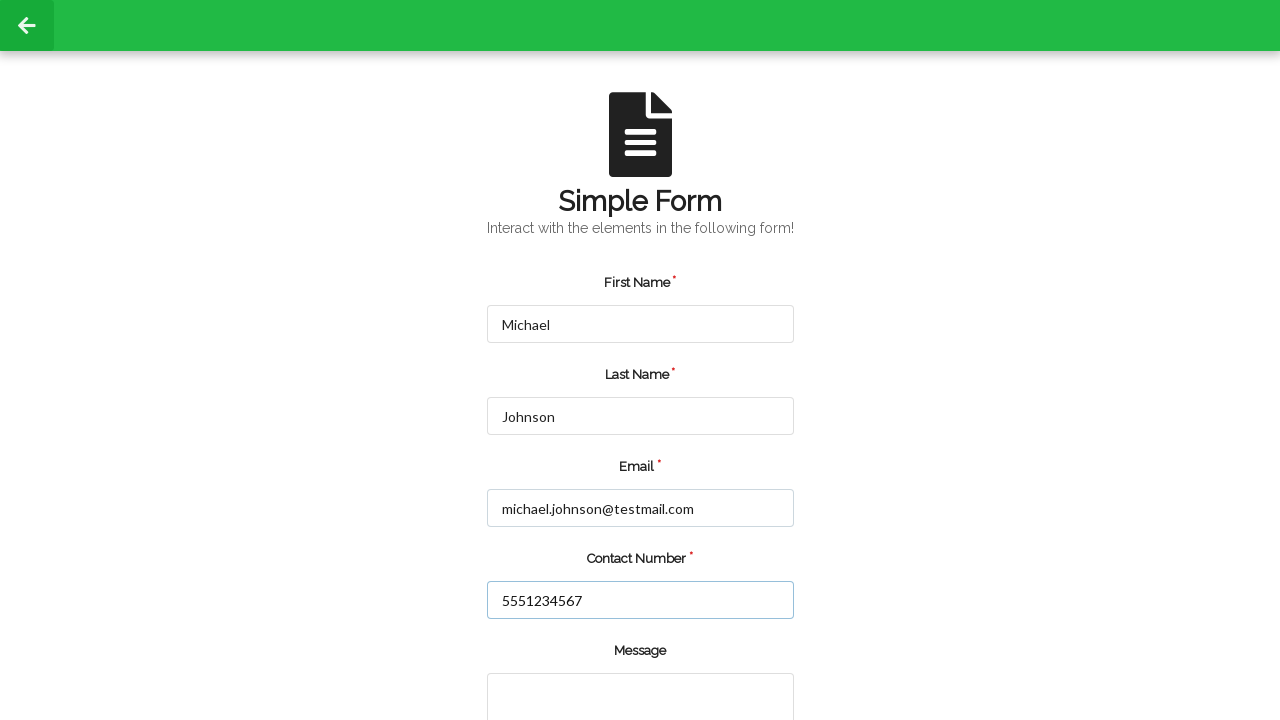

Clicked submit button at (558, 660) on input.green
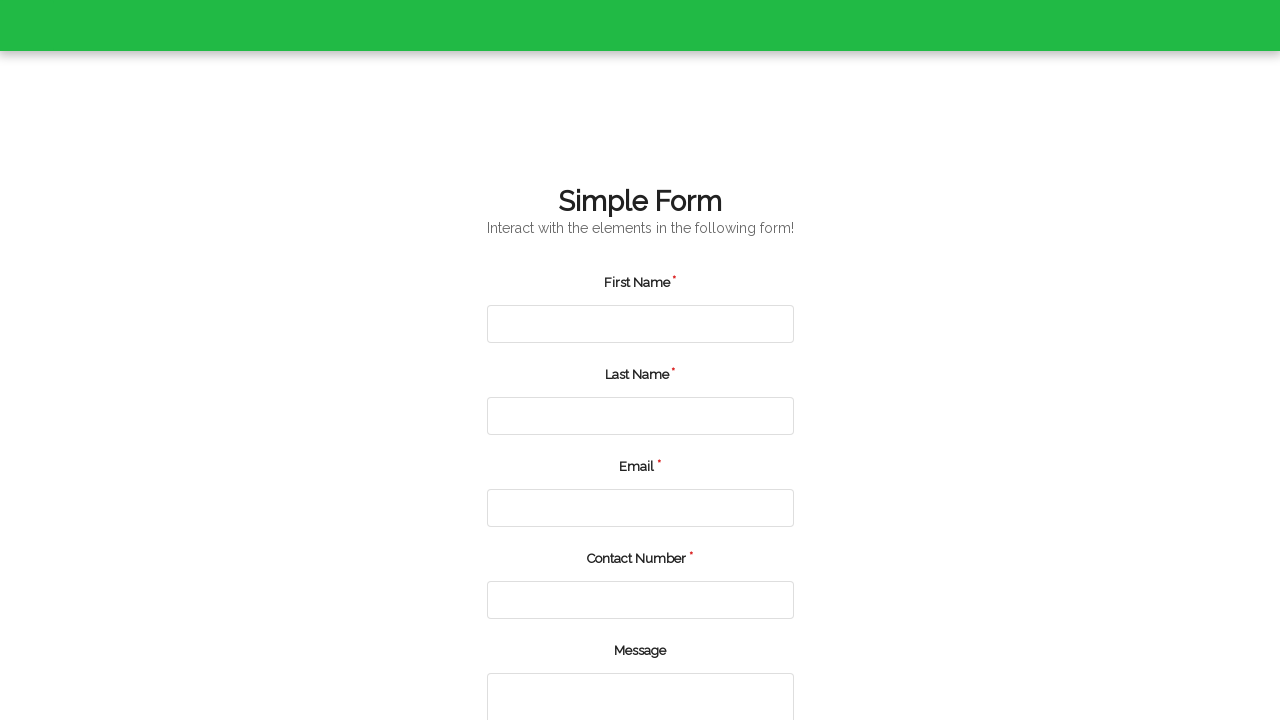

Set up alert dialog handler to accept
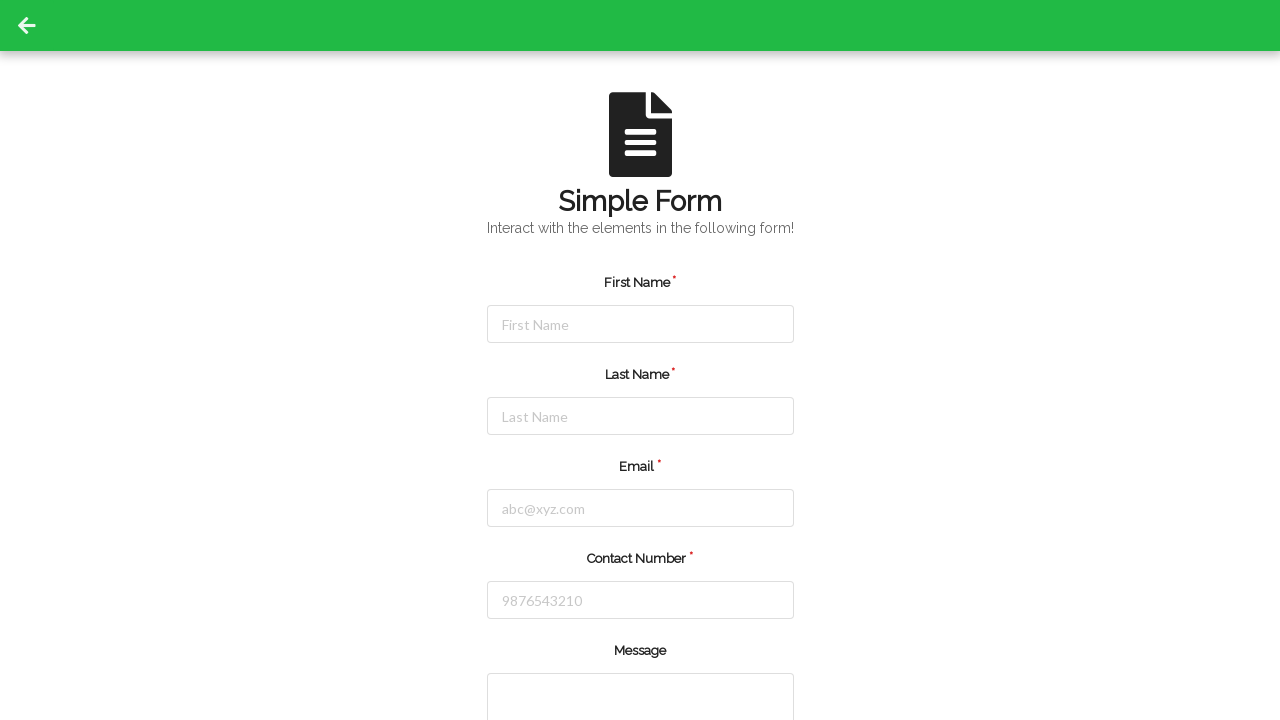

Waited for alert confirmation
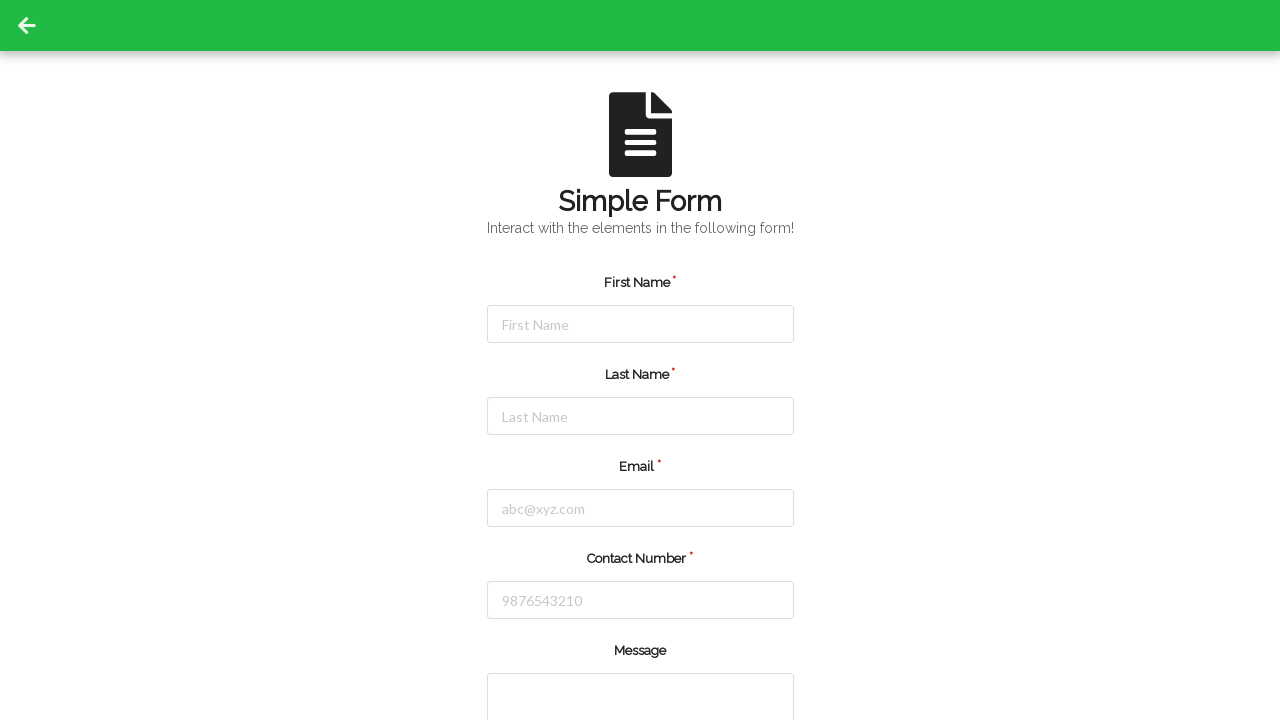

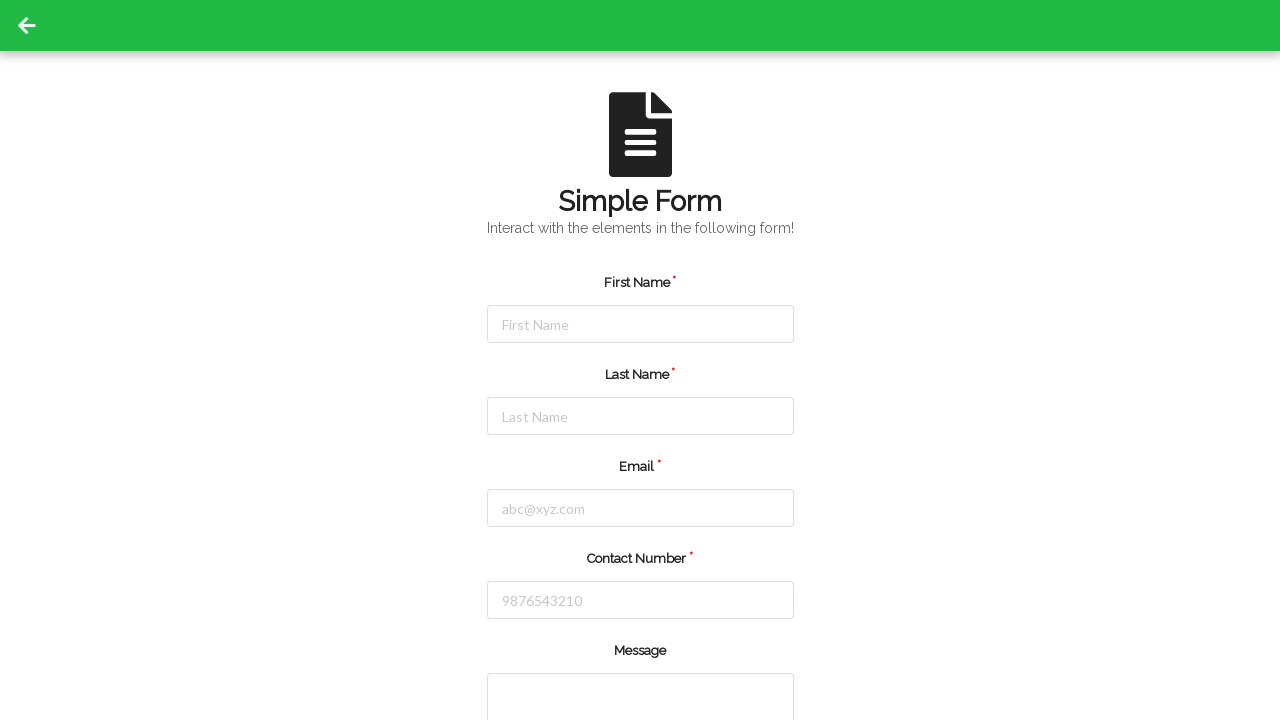